Tests browser window handling by opening a new tab and switching between windows, then closing the window with "Selenium" in its title

Starting URL: https://demo.automationtesting.in/Windows.html

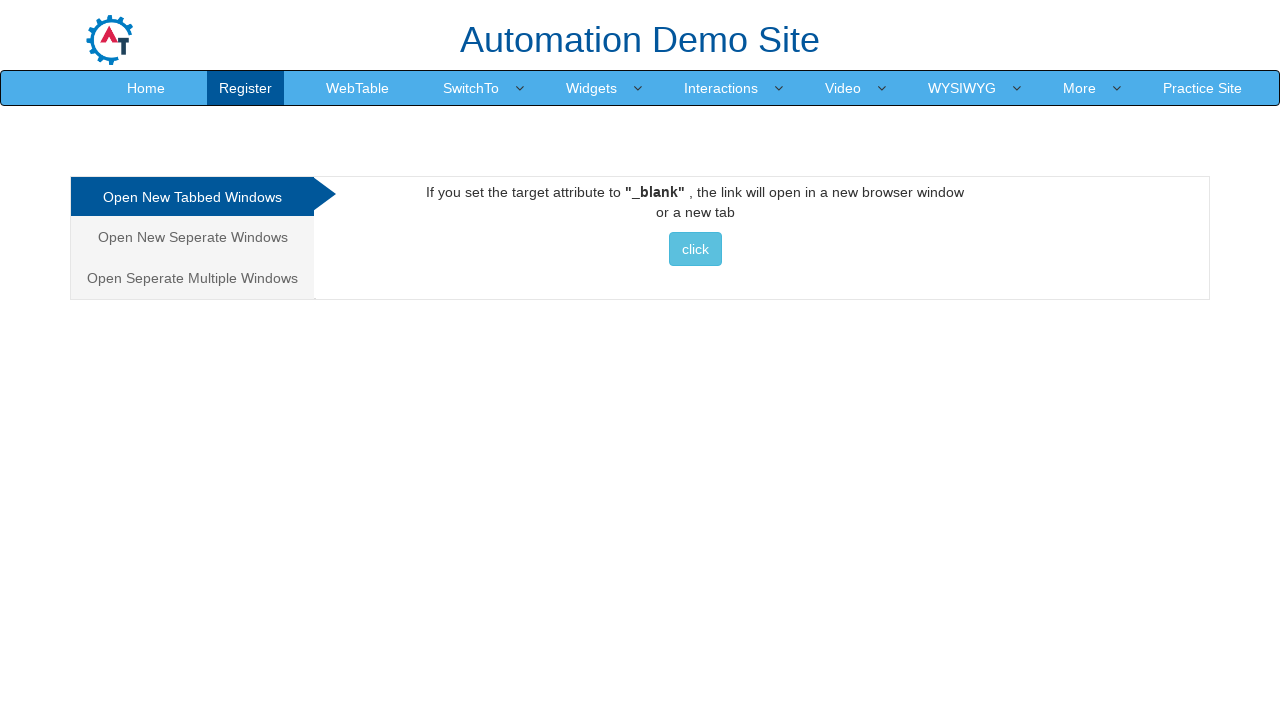

Clicked on 'Open New Tabbed Windows' link at (192, 197) on xpath=//a[contains(text(),'Open New Tabbed Windows')]
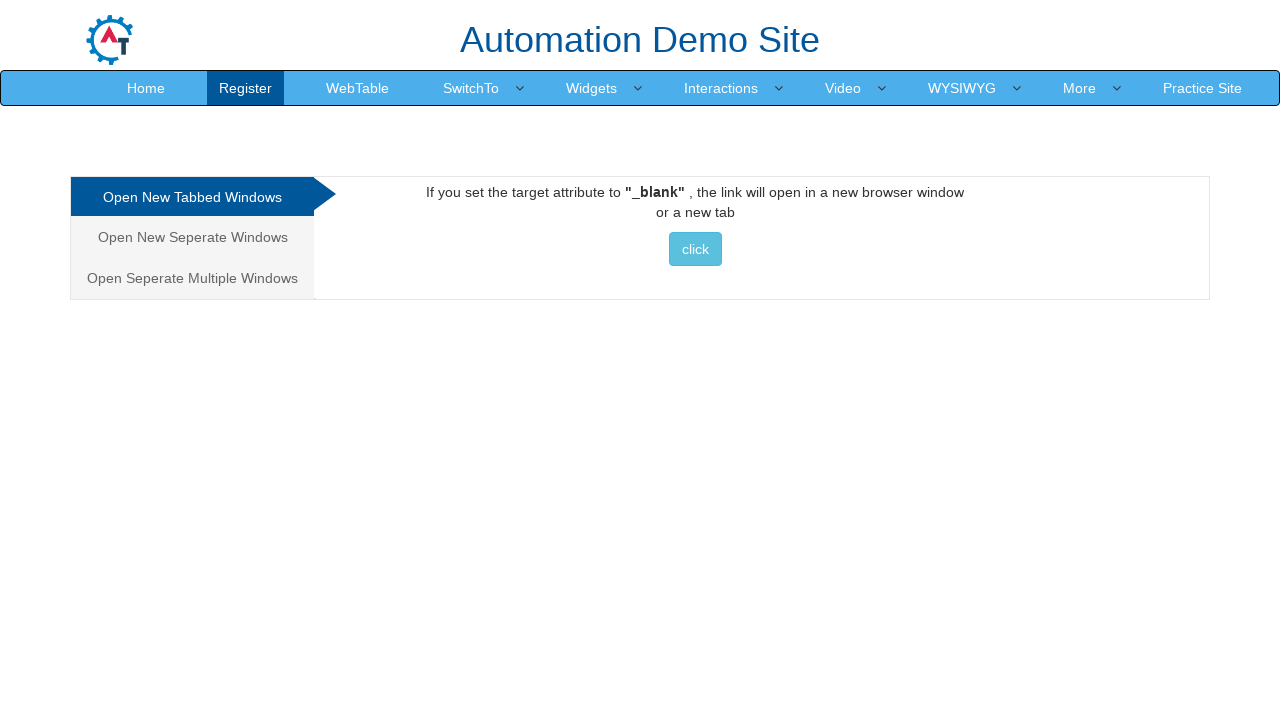

Clicked button to open new tab at (695, 249) on xpath=//div[@id='Tabbed']/child::a/button
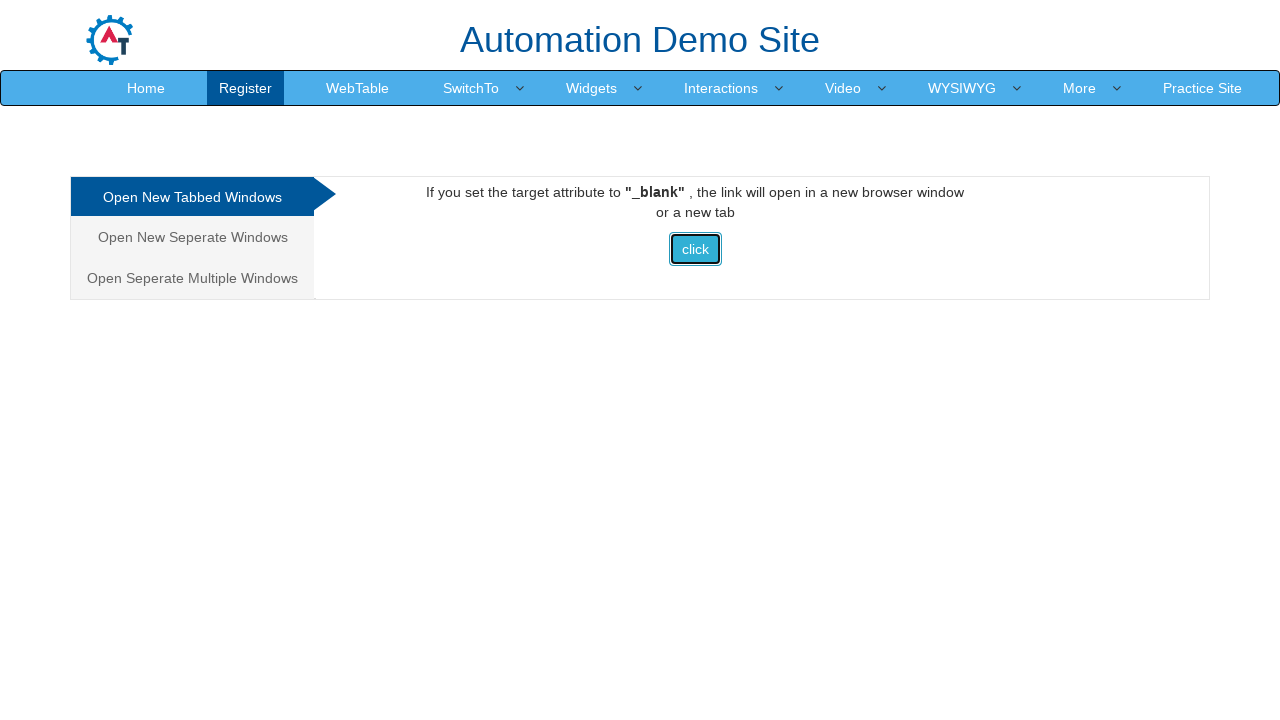

Waited 1000ms for new page to open
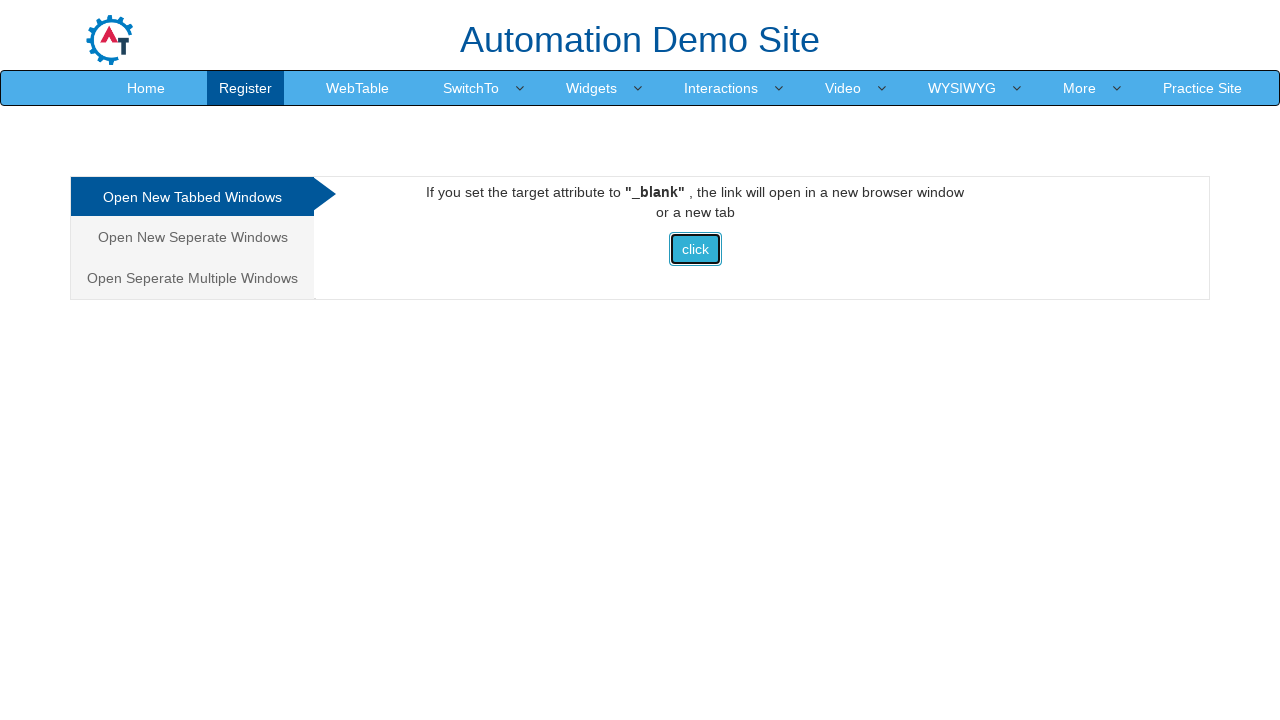

Retrieved all open pages/tabs
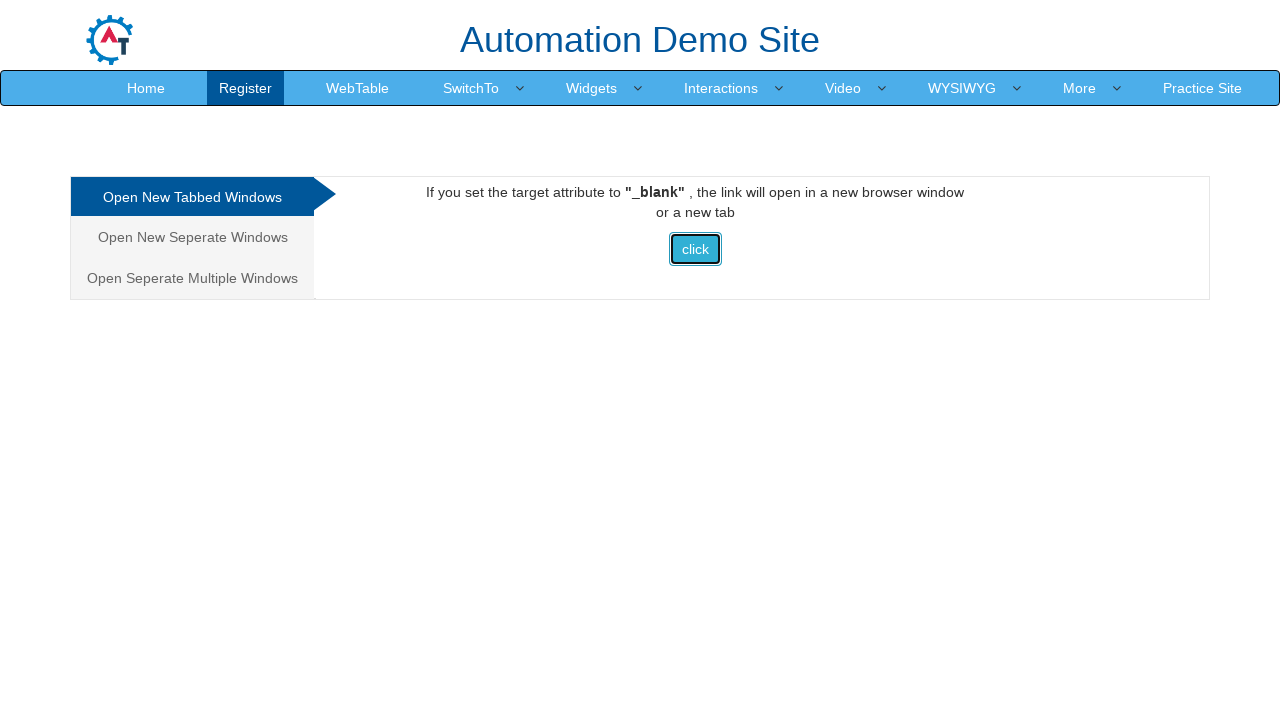

Closed window with 'Selenium' in title
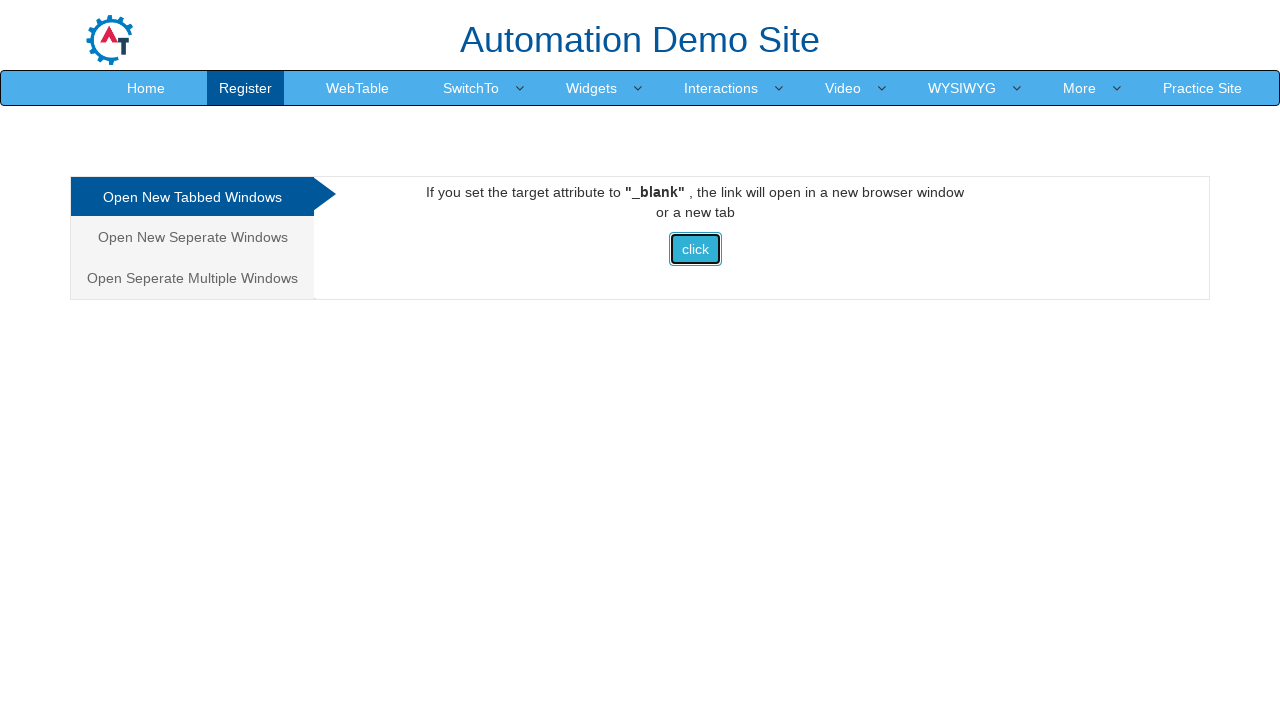

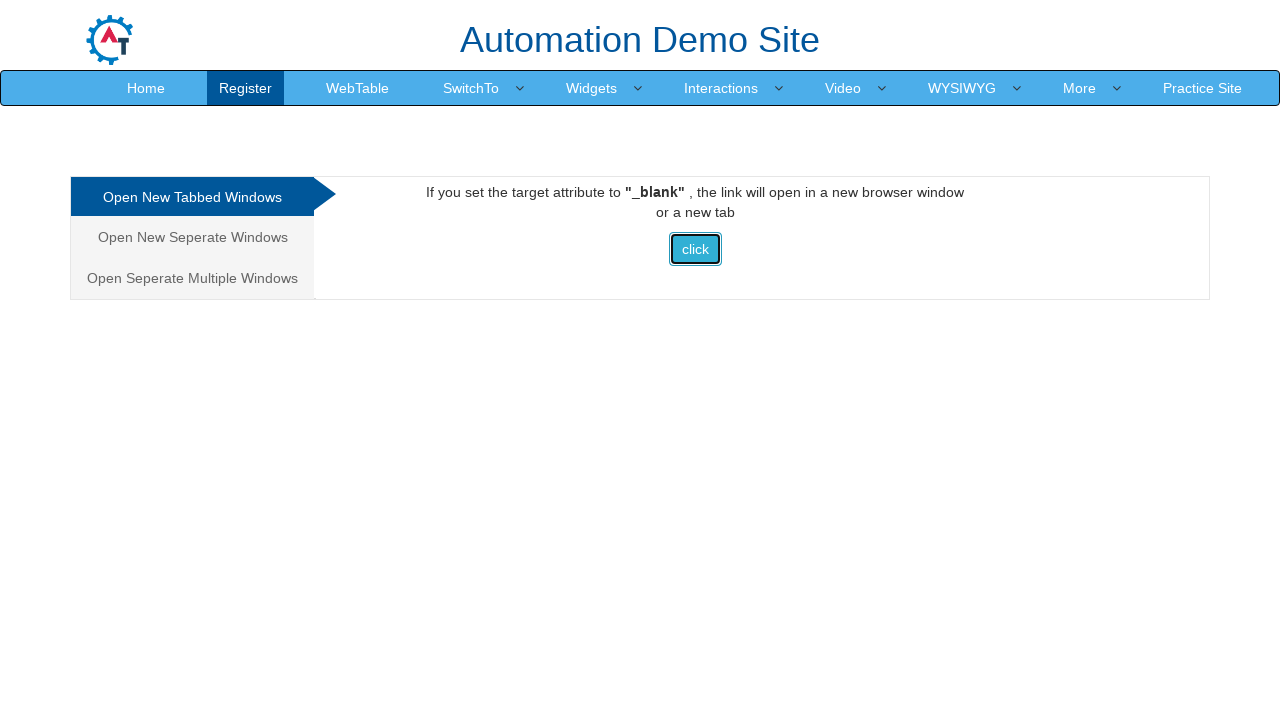